Navigates through a list of websites to verify that each page loads successfully by checking their titles

Starting URL: https://tiket.com

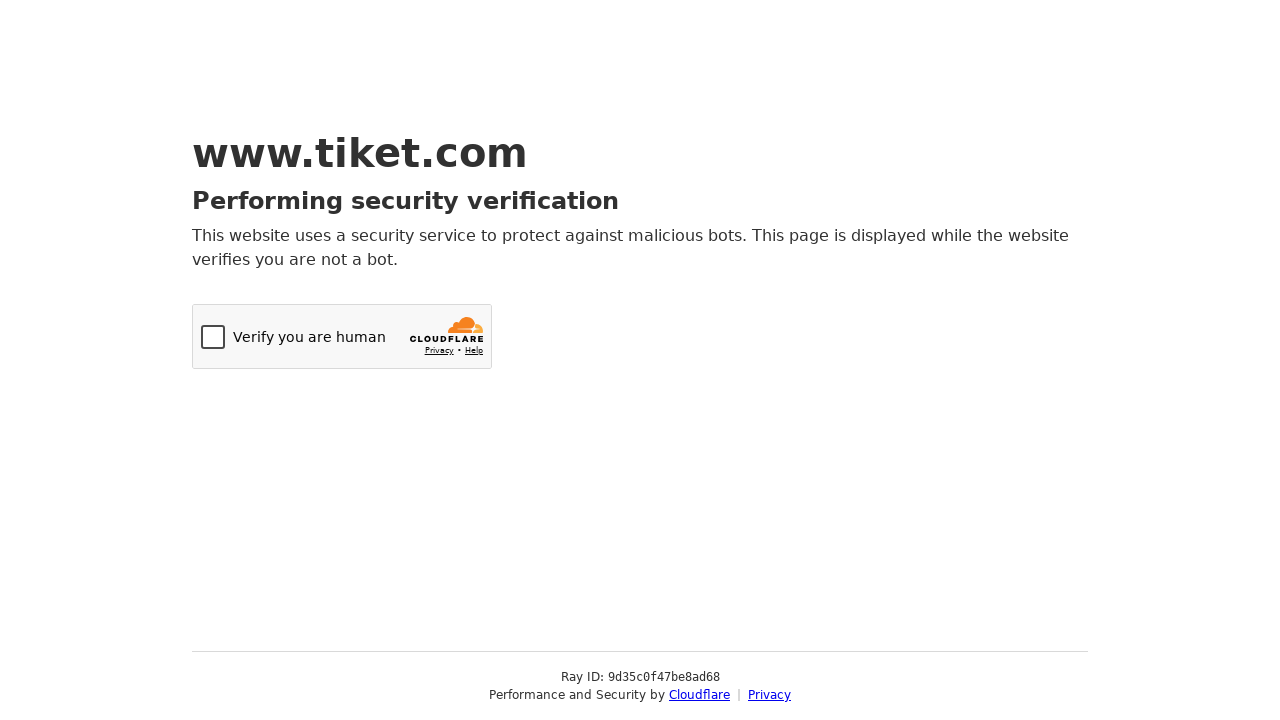

Page loaded with domcontentloaded state for https://tiket.com
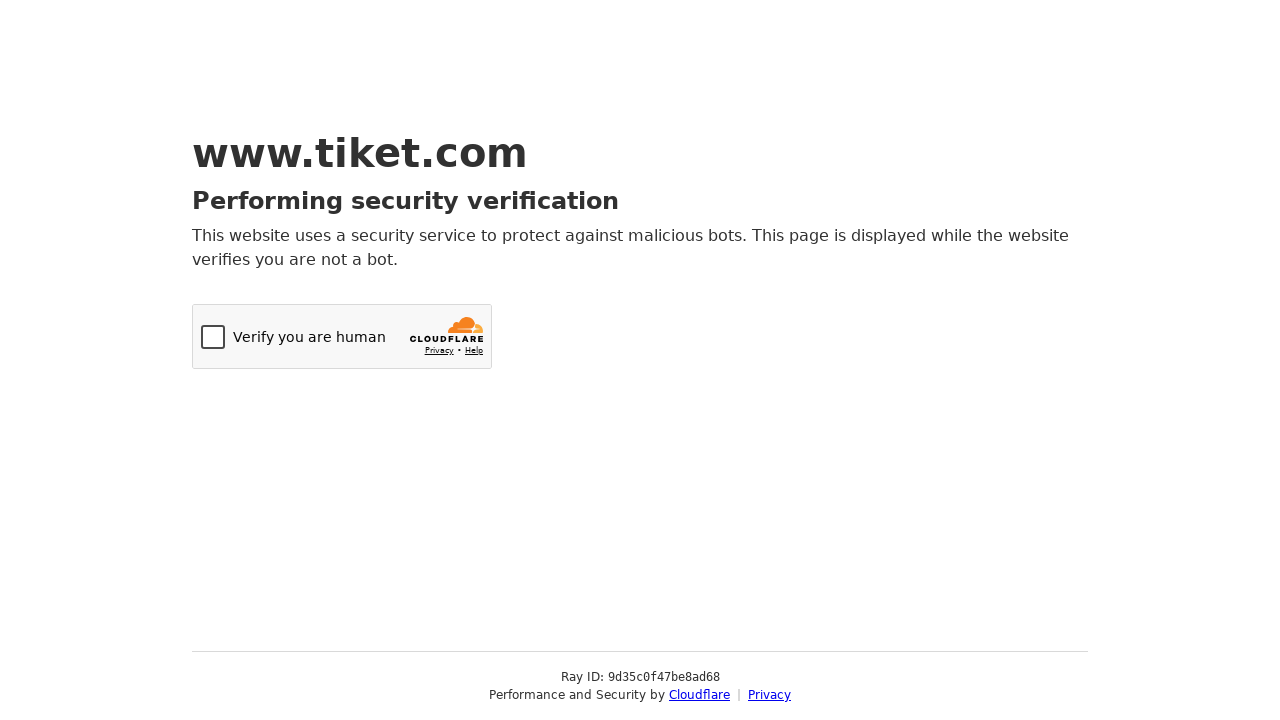

Retrieved page title: 'Just a moment...' from https://tiket.com
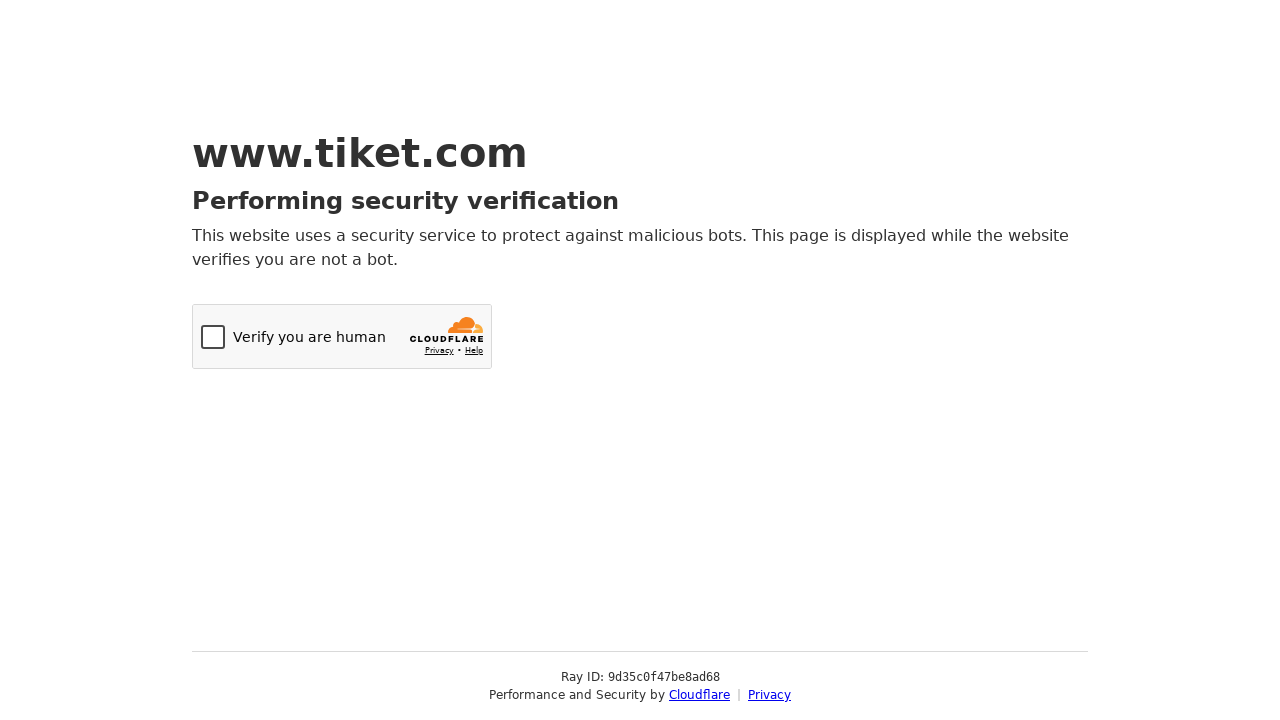

Navigated to https://tokopedia.com
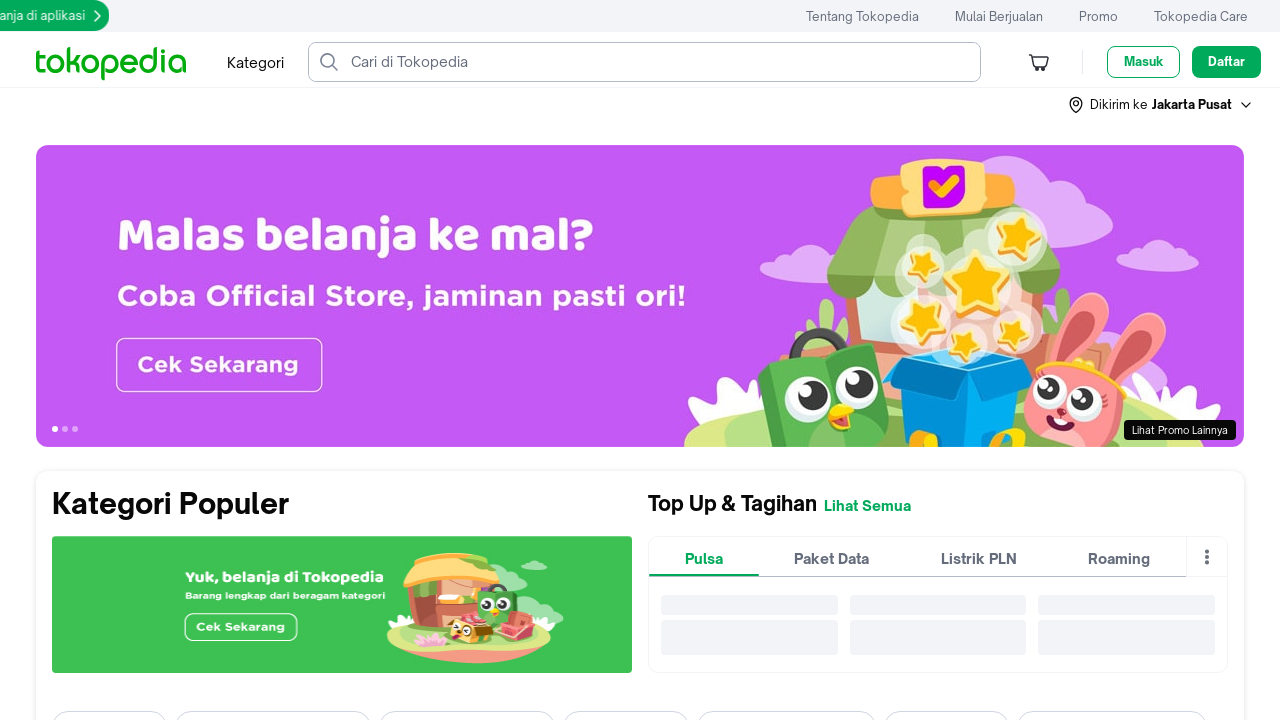

Page loaded with domcontentloaded state for https://tokopedia.com
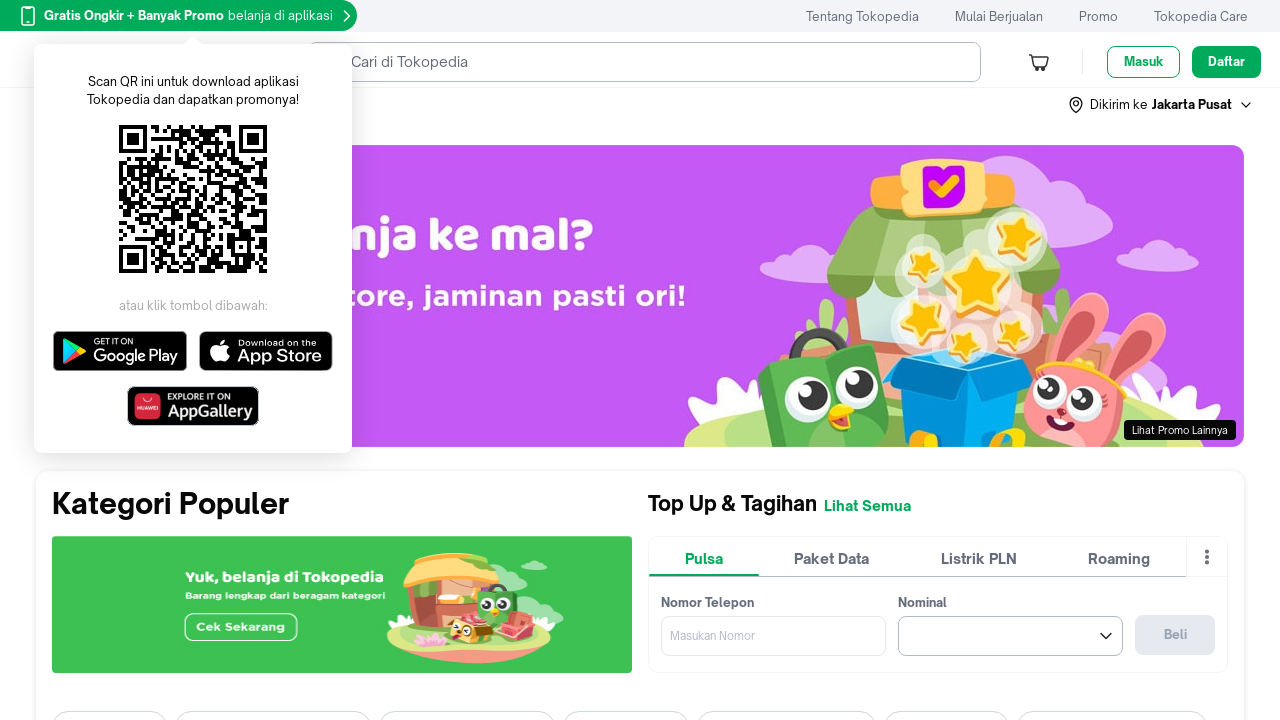

Retrieved page title: 'Situs Jual Beli Online Terlengkap, Mudah & Aman | Tokopedia' from https://tokopedia.com
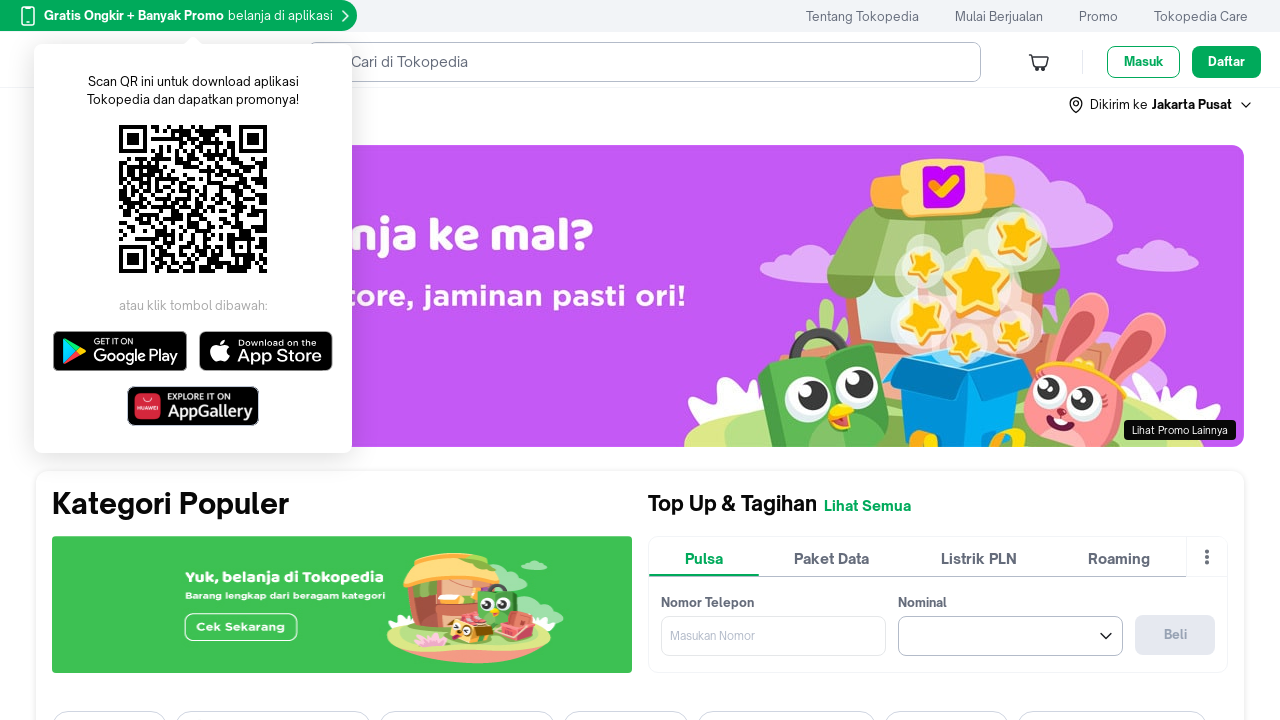

Navigated to https://orangsiber.com
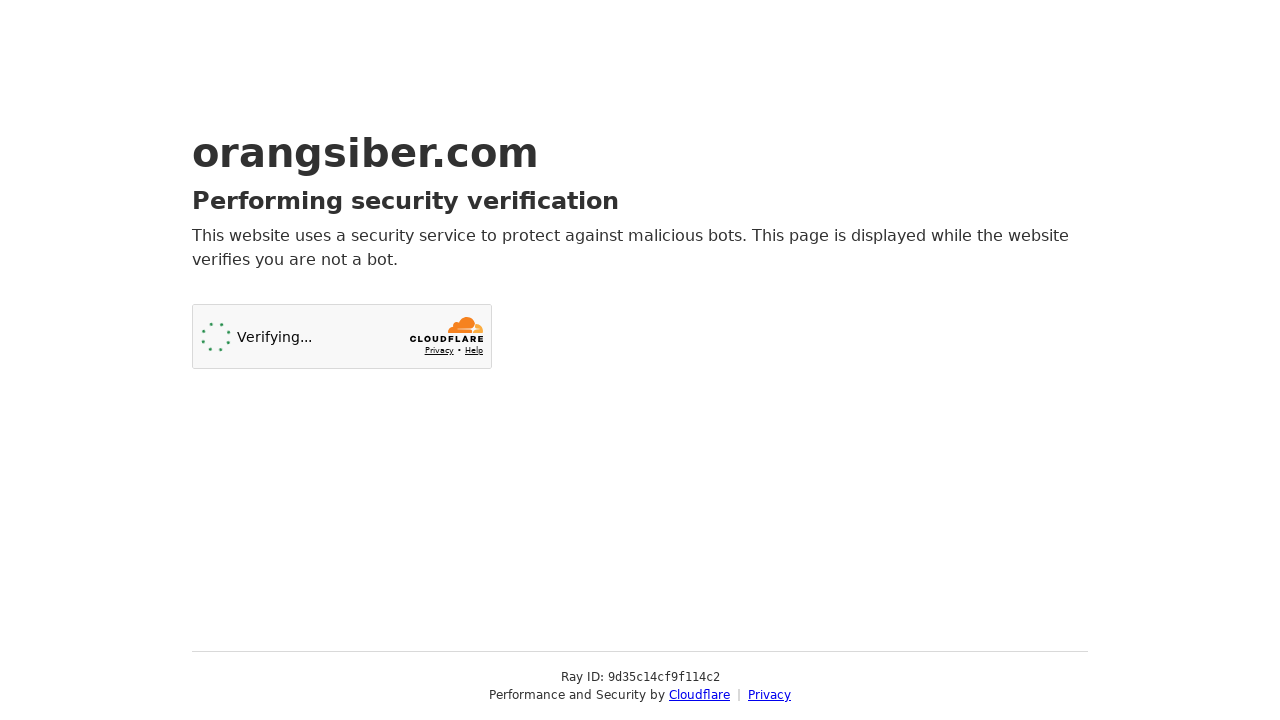

Page loaded with domcontentloaded state for https://orangsiber.com
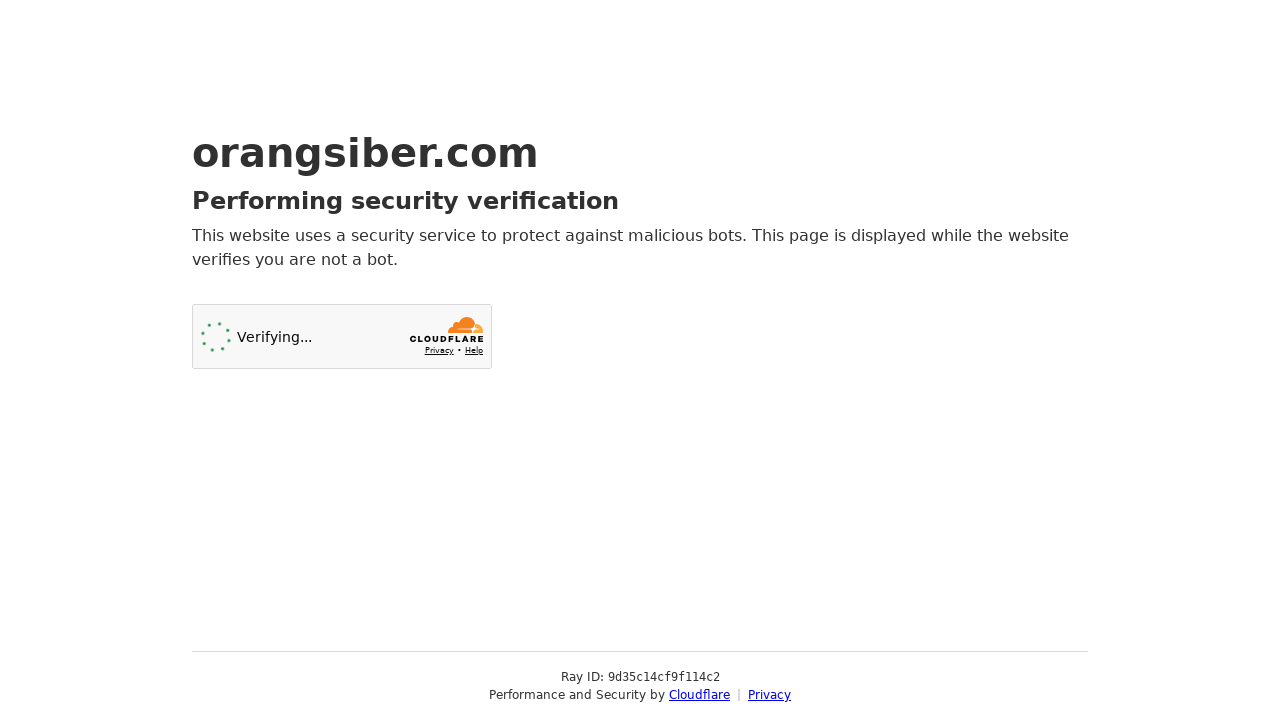

Retrieved page title: 'Just a moment...' from https://orangsiber.com
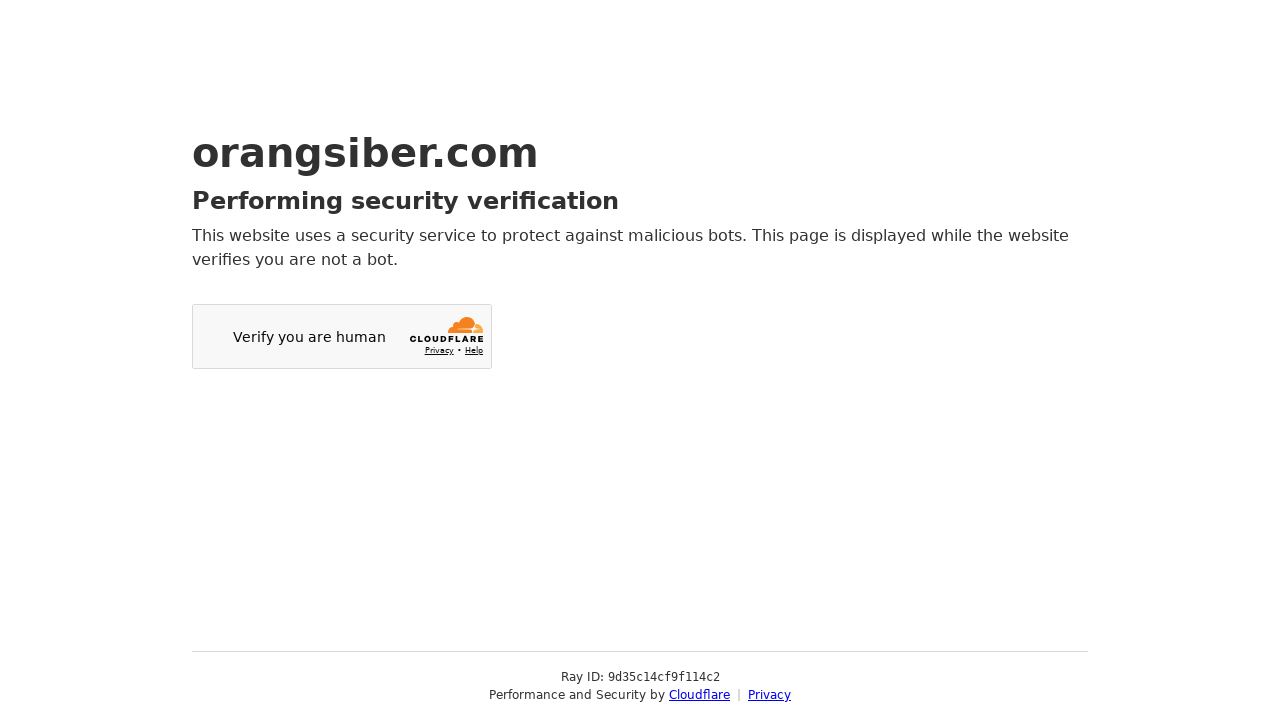

Navigated to https://idejongkok.com
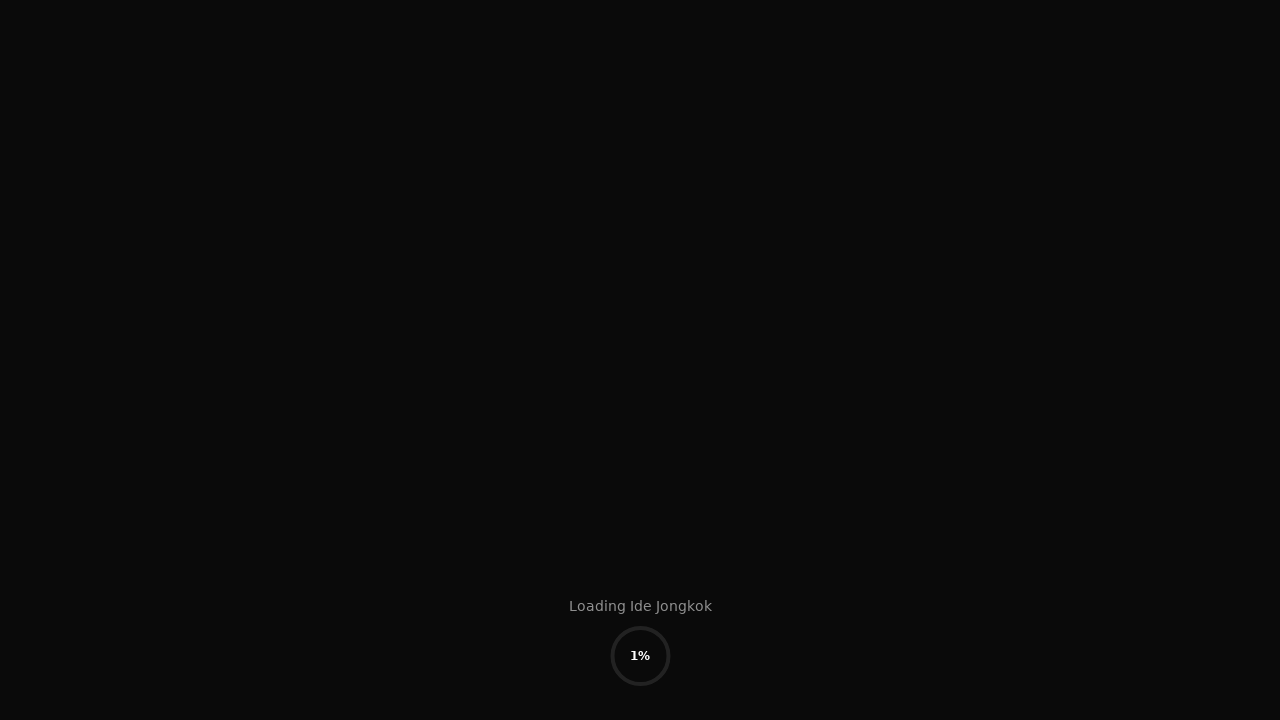

Page loaded with domcontentloaded state for https://idejongkok.com
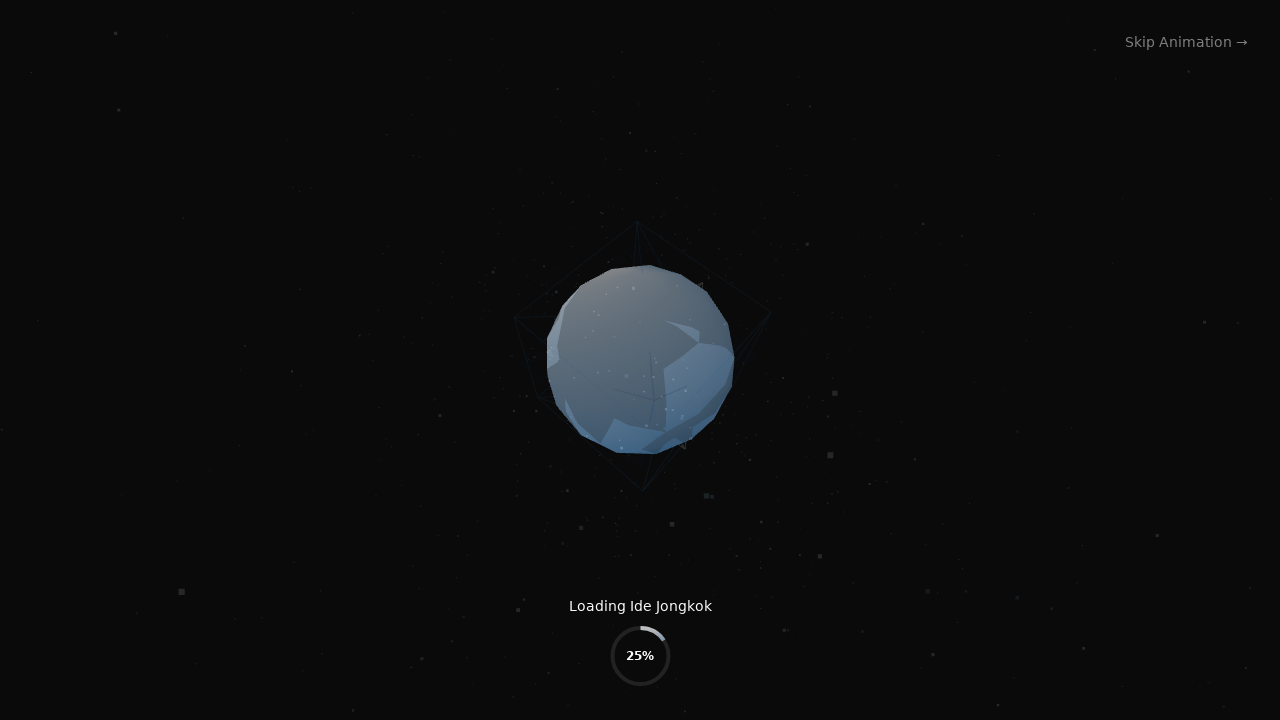

Retrieved page title: 'Ide Jongkok - Let's Automate Everything with Python!' from https://idejongkok.com
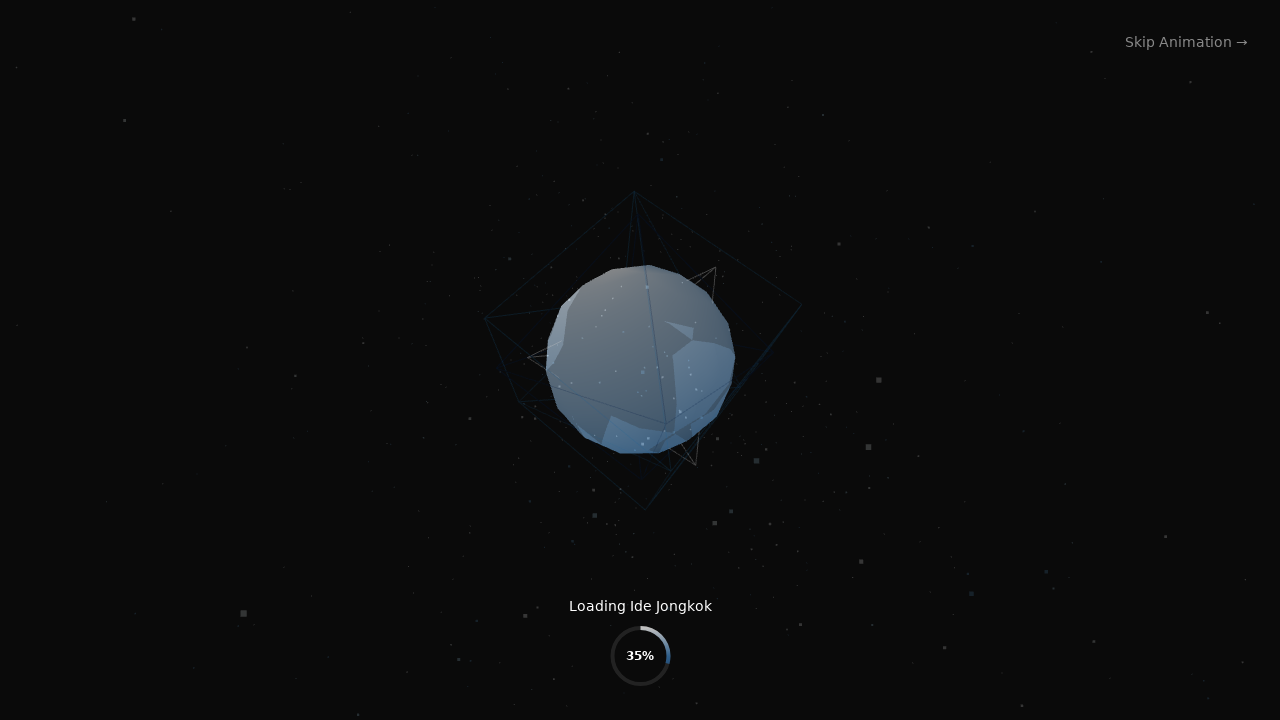

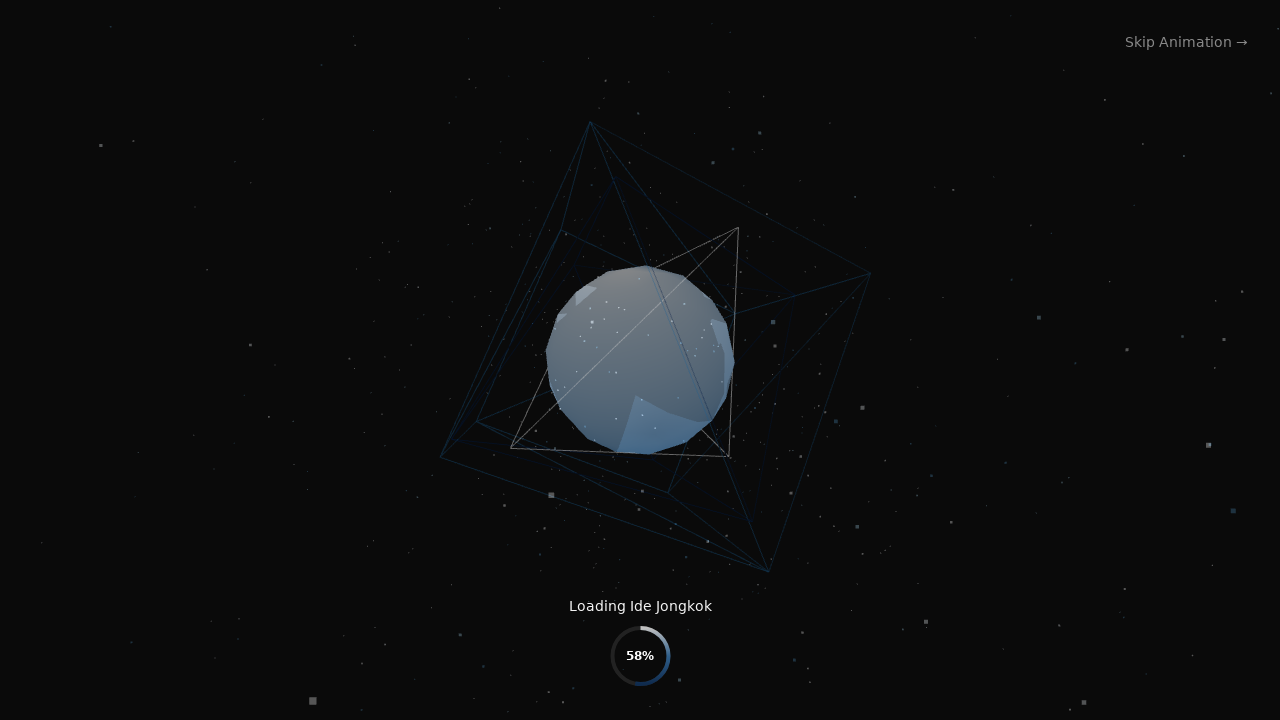